Tests dynamic loading with longer wait time, clicking start button and verifying "Hello World!" text appears

Starting URL: https://automationfc.github.io/dynamic-loading/

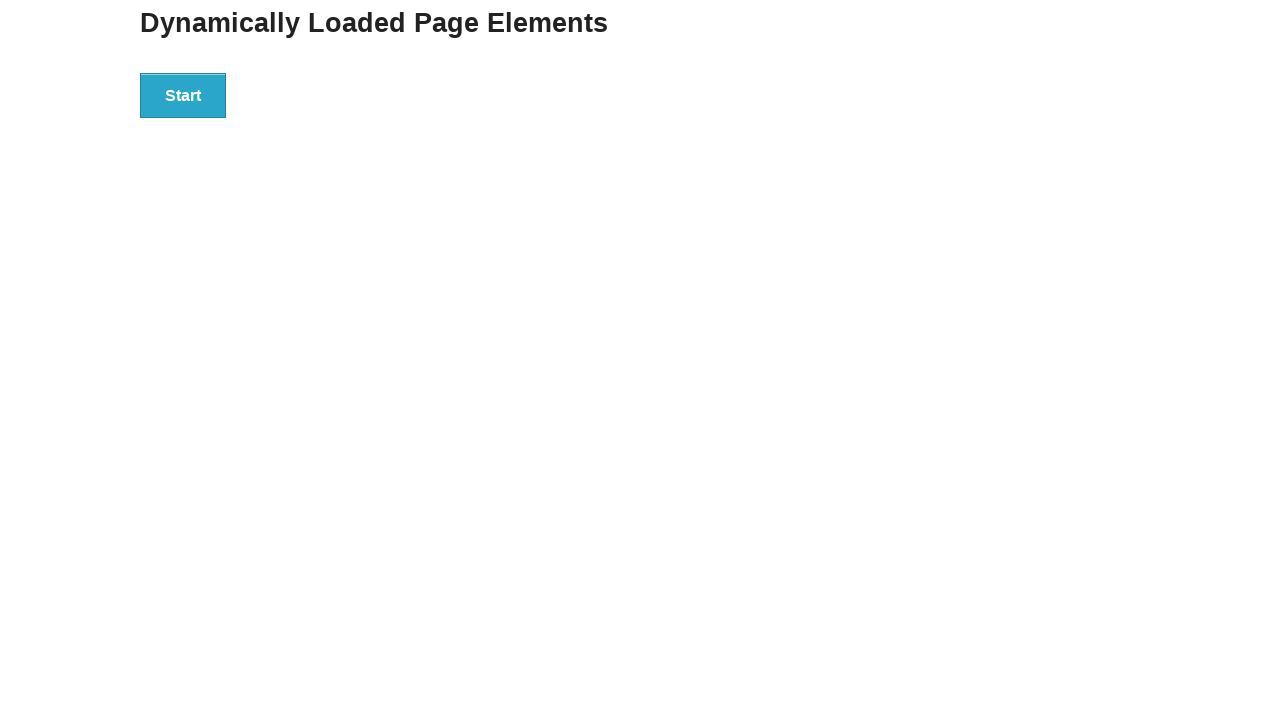

Clicked start button to begin dynamic loading at (183, 95) on xpath=//div[@id='start']/button
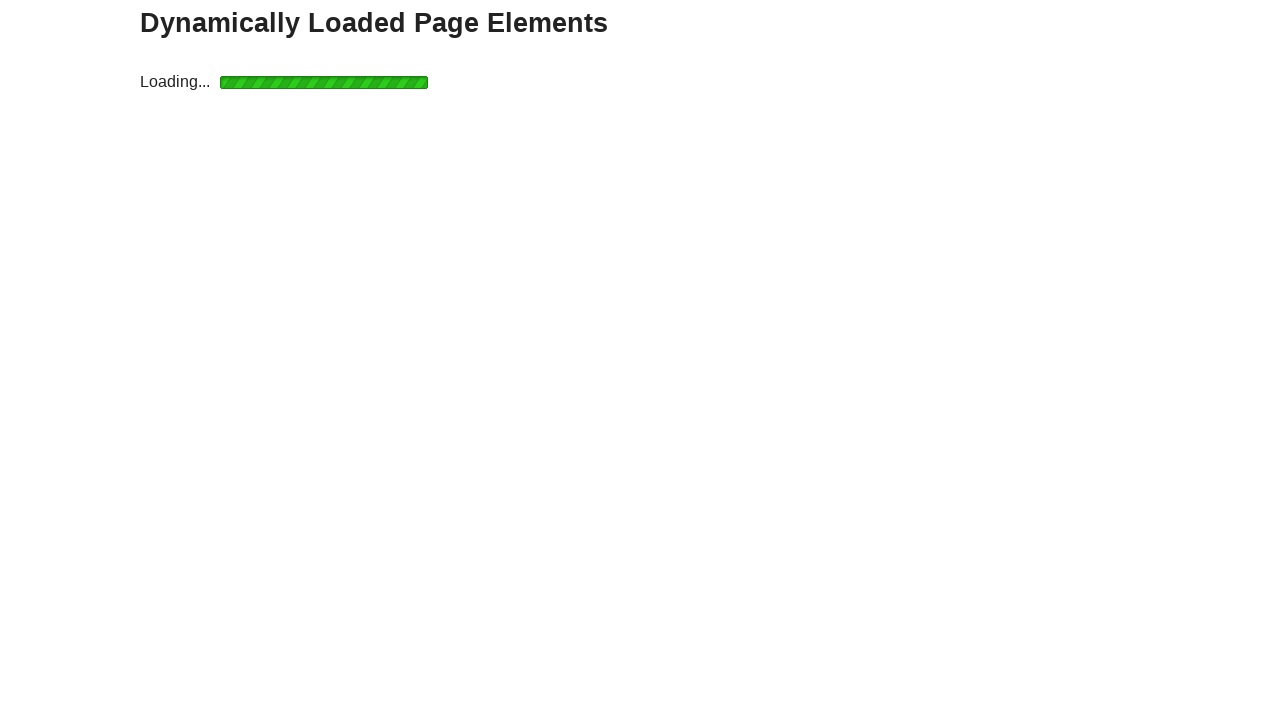

Waited for 'Hello World!' element to appear (timeout: 10000ms)
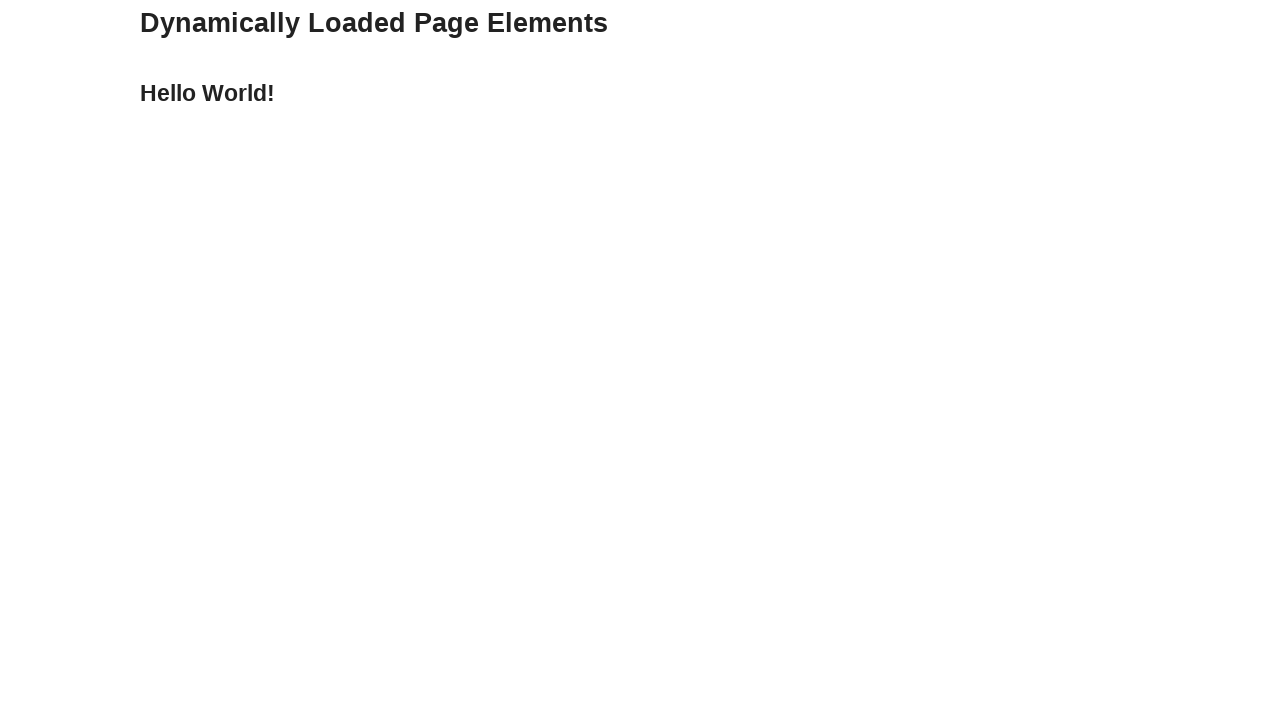

Verified 'Hello World!' text appears correctly
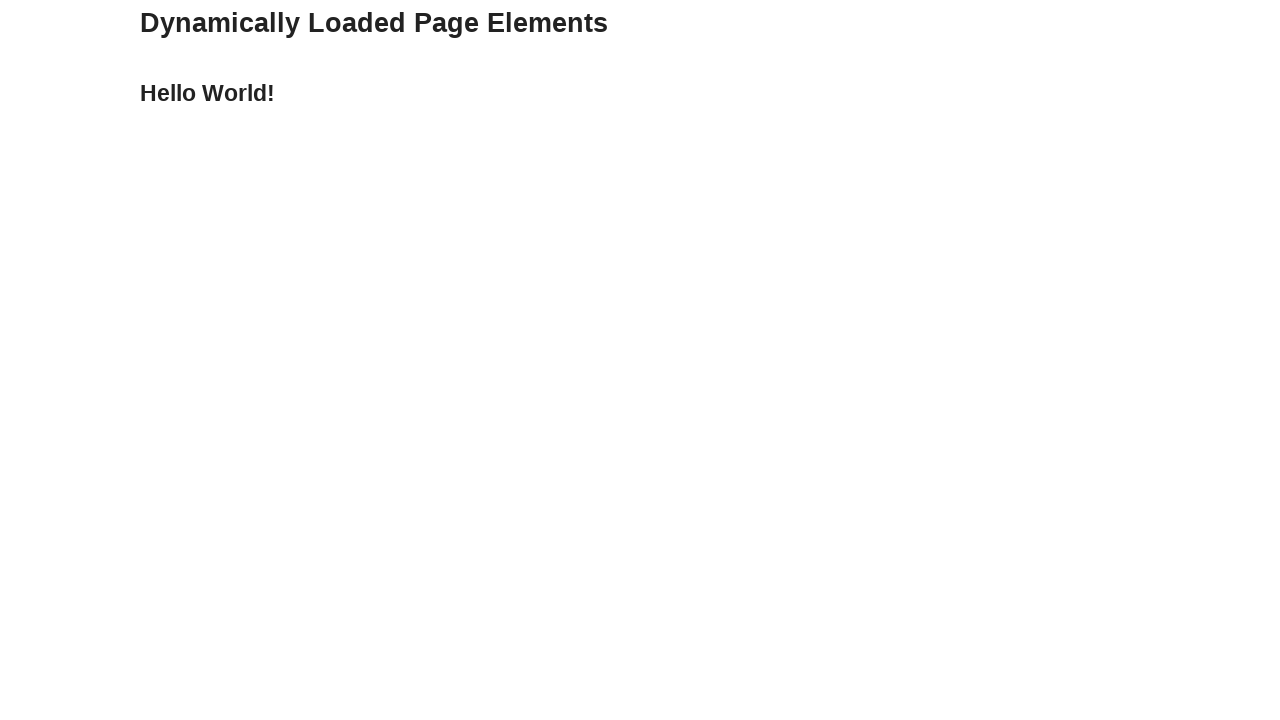

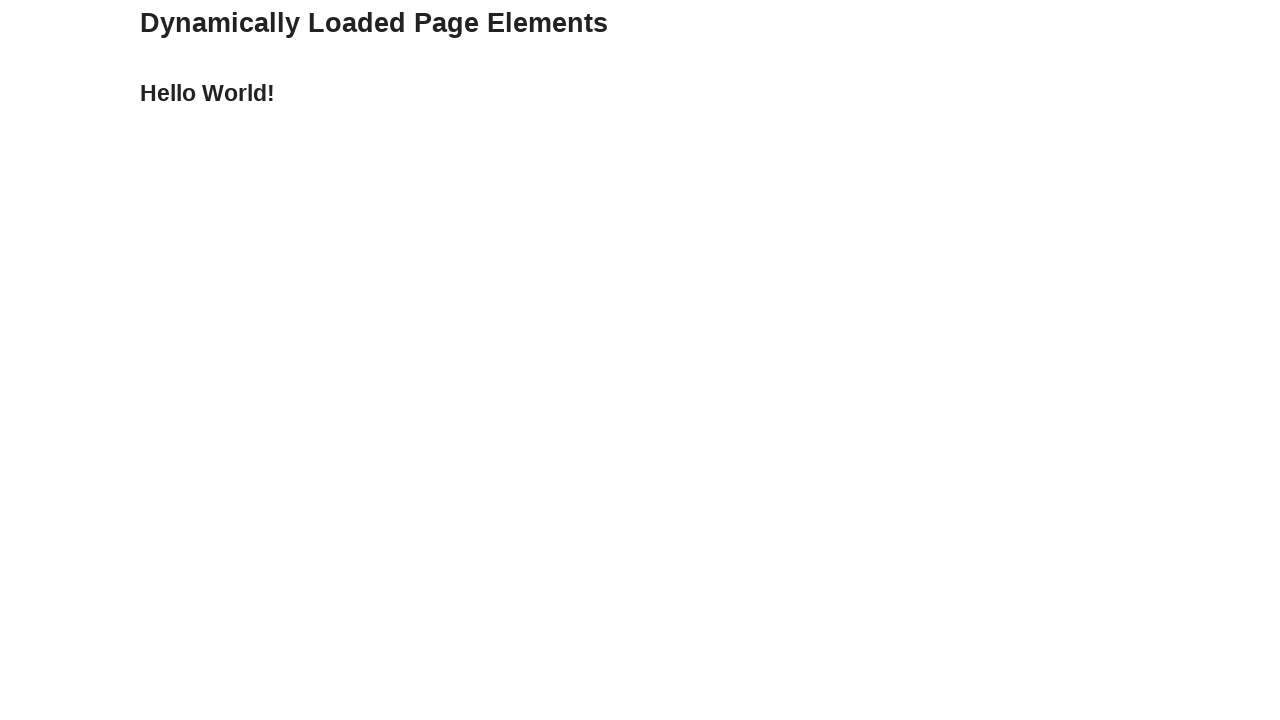